Tests JavaScript confirm dialog handling by triggering a confirm dialog and dismissing it (duplicate of previous test)

Starting URL: https://the-internet.herokuapp.com/

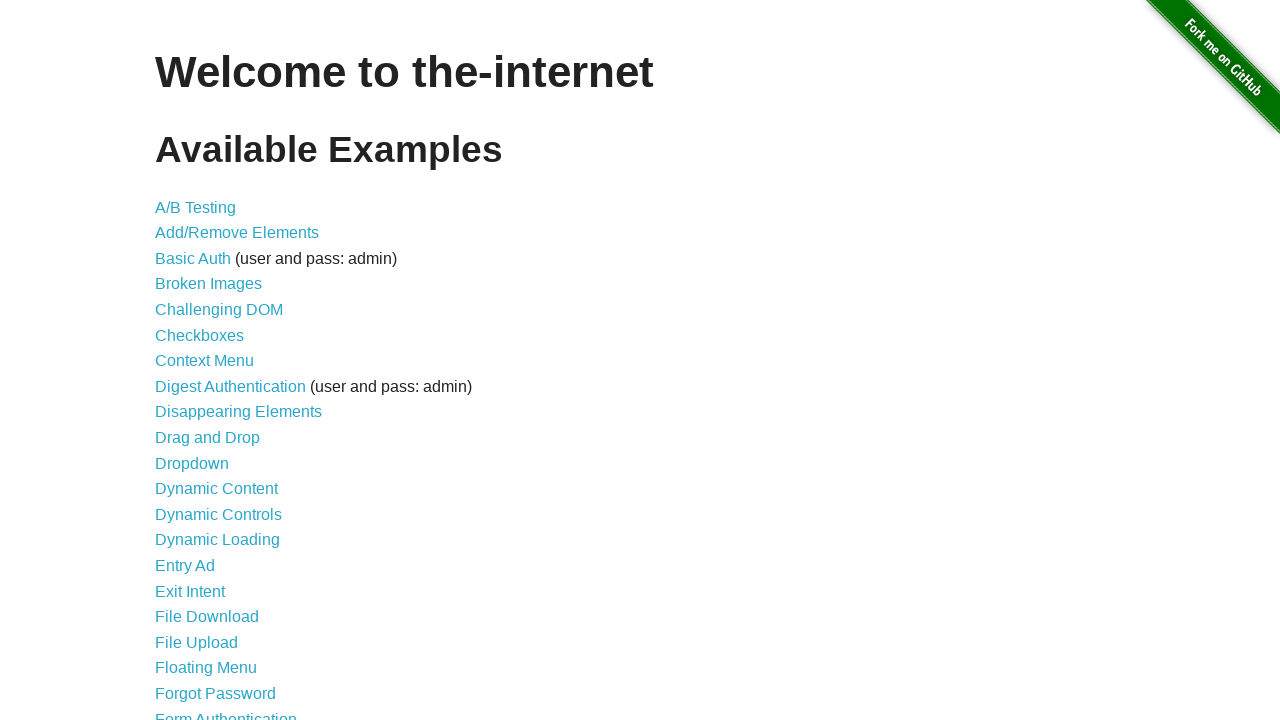

Clicked on JavaScript Alerts link at (214, 361) on text=JavaScript Alerts
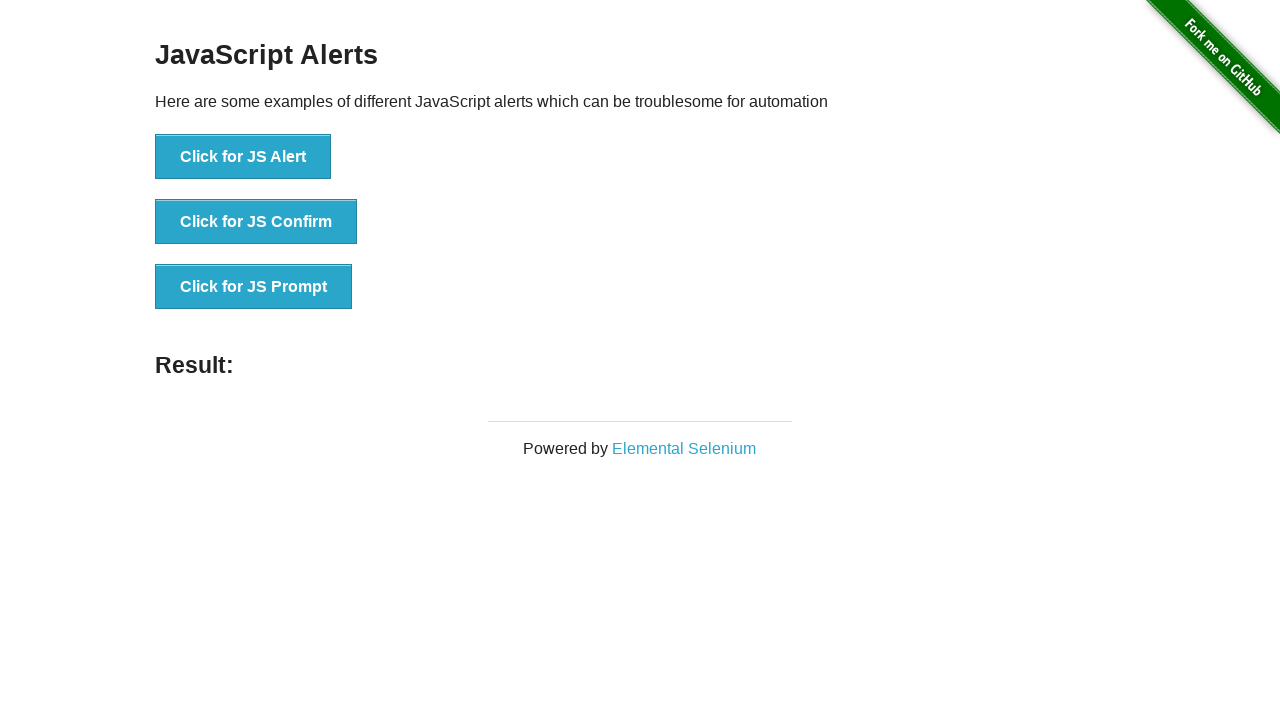

Set up dialog handler to dismiss confirm dialog
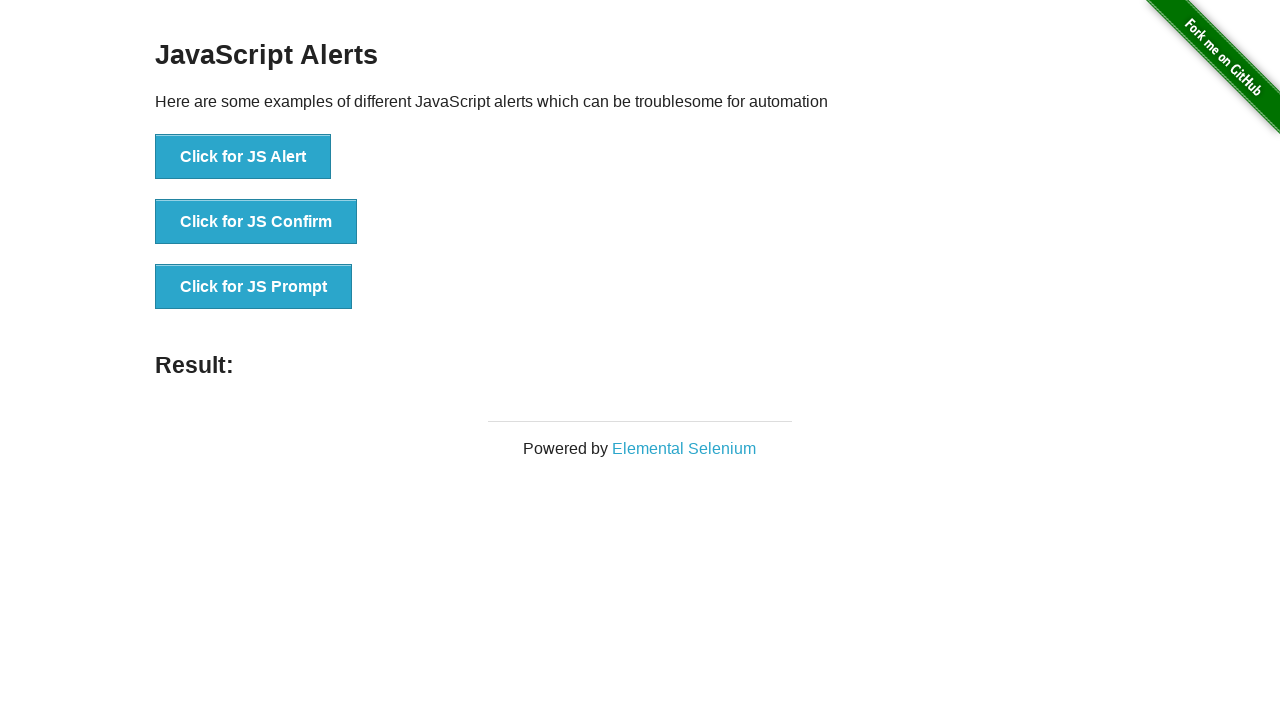

Clicked button to trigger JavaScript confirm dialog at (256, 222) on xpath=//button[text()='Click for JS Confirm']
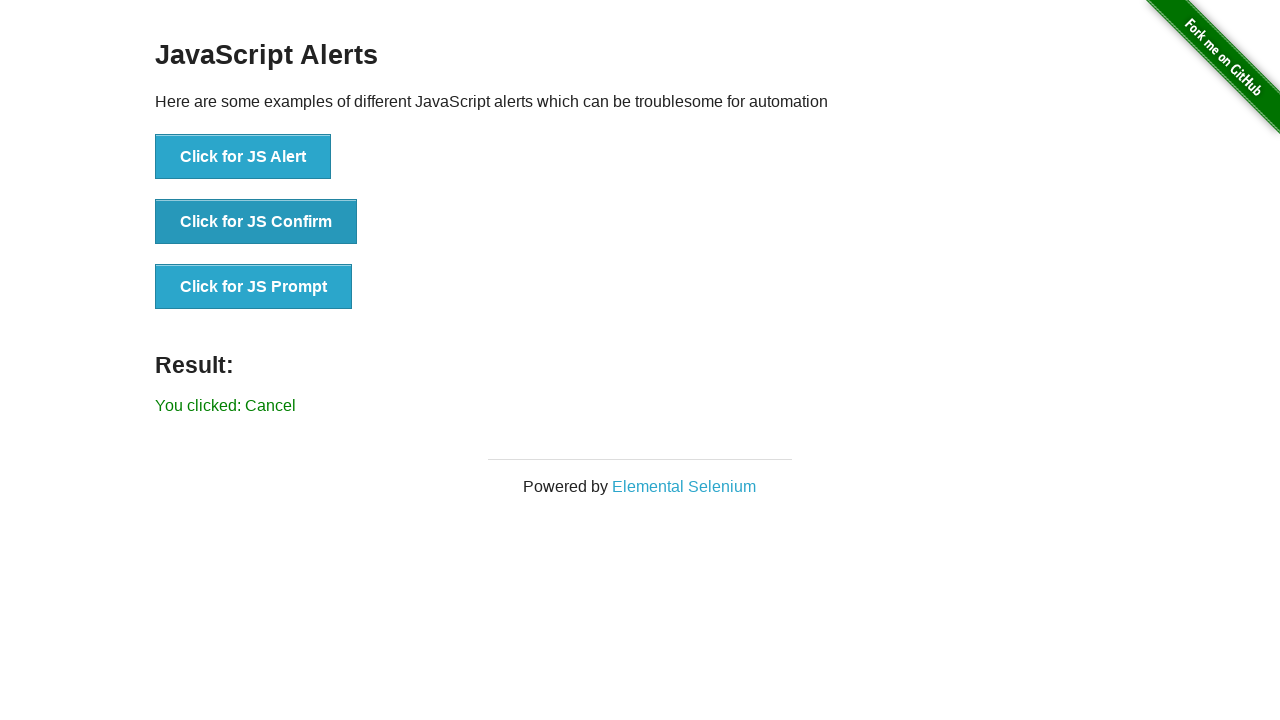

Confirmed dialog was dismissed and result element loaded
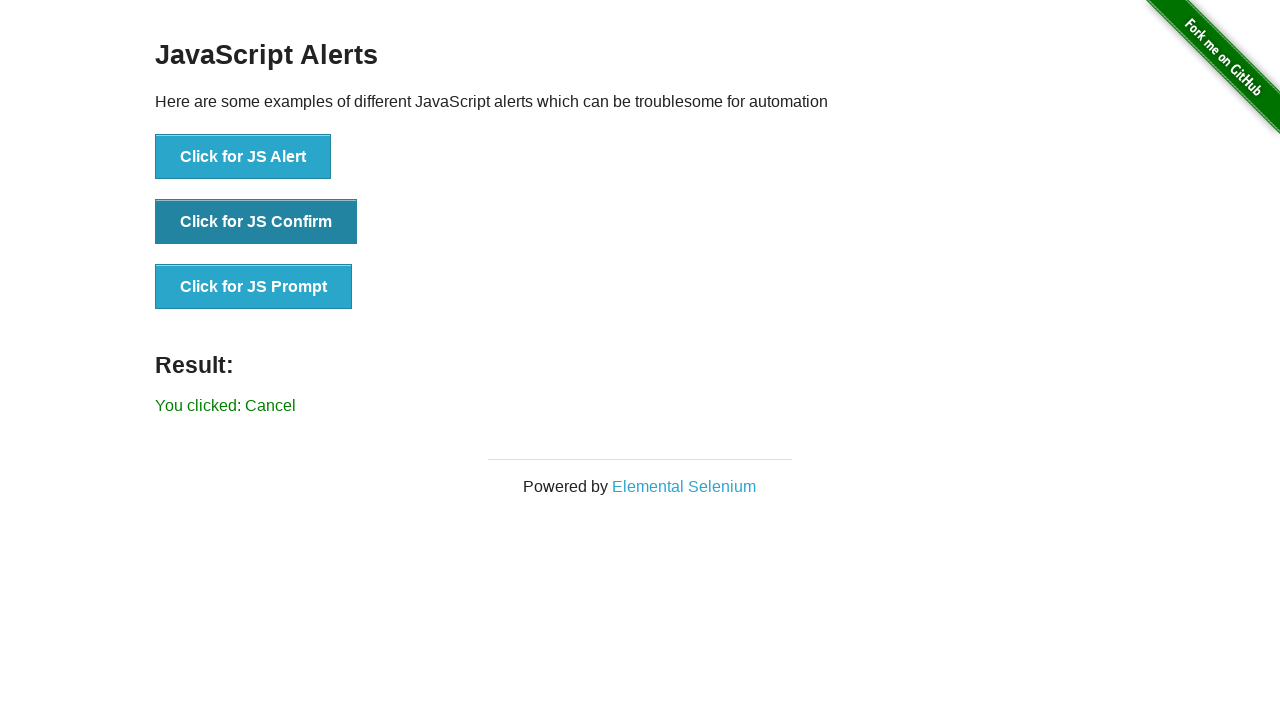

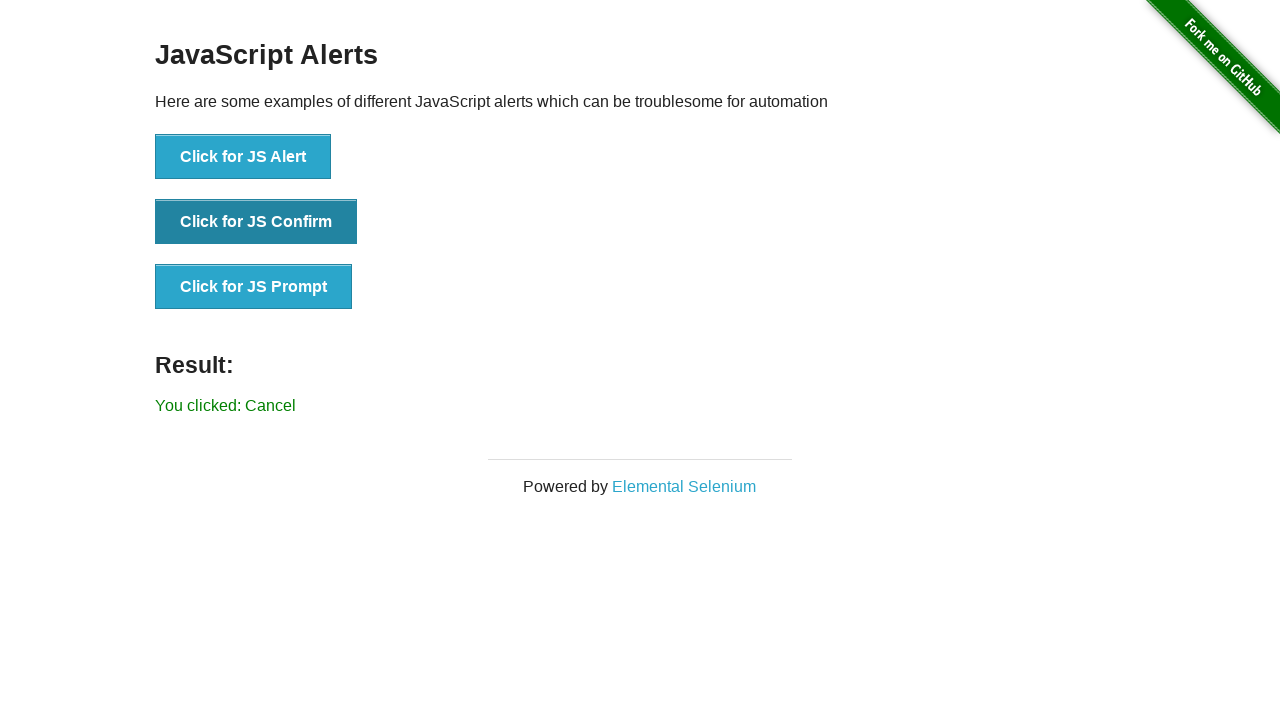